Tests dismissing a JavaScript confirm dialog by clicking the second button, dismissing the alert, and verifying the result message shows the cancel action

Starting URL: https://the-internet.herokuapp.com/javascript_alerts

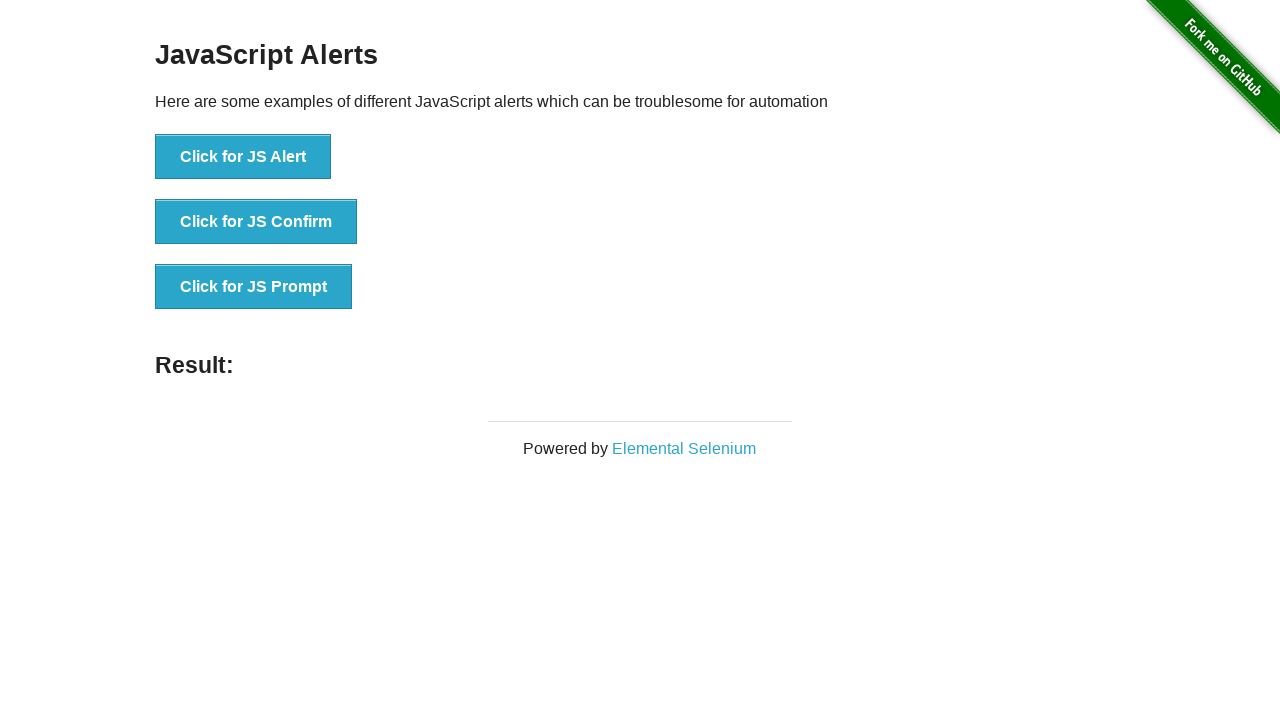

Set up dialog handler to dismiss the confirm dialog
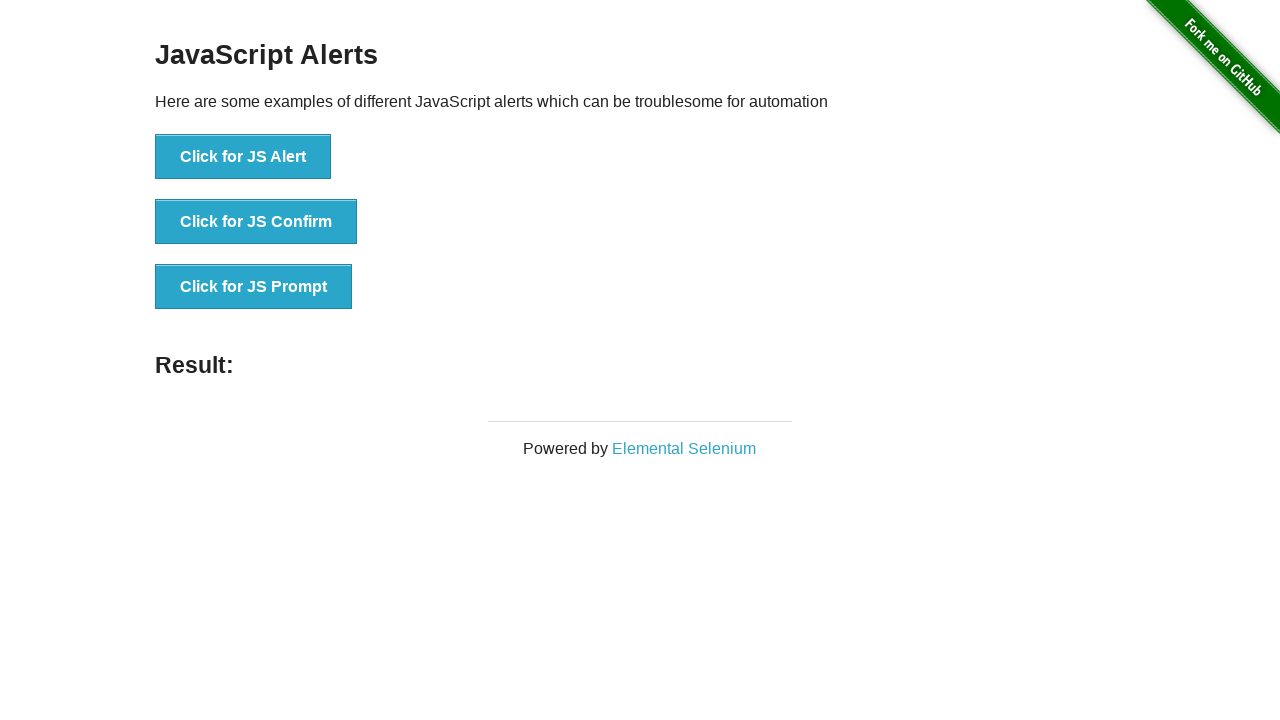

Clicked the JS Confirm button to trigger the confirm dialog at (256, 222) on xpath=//*[text()='Click for JS Confirm']
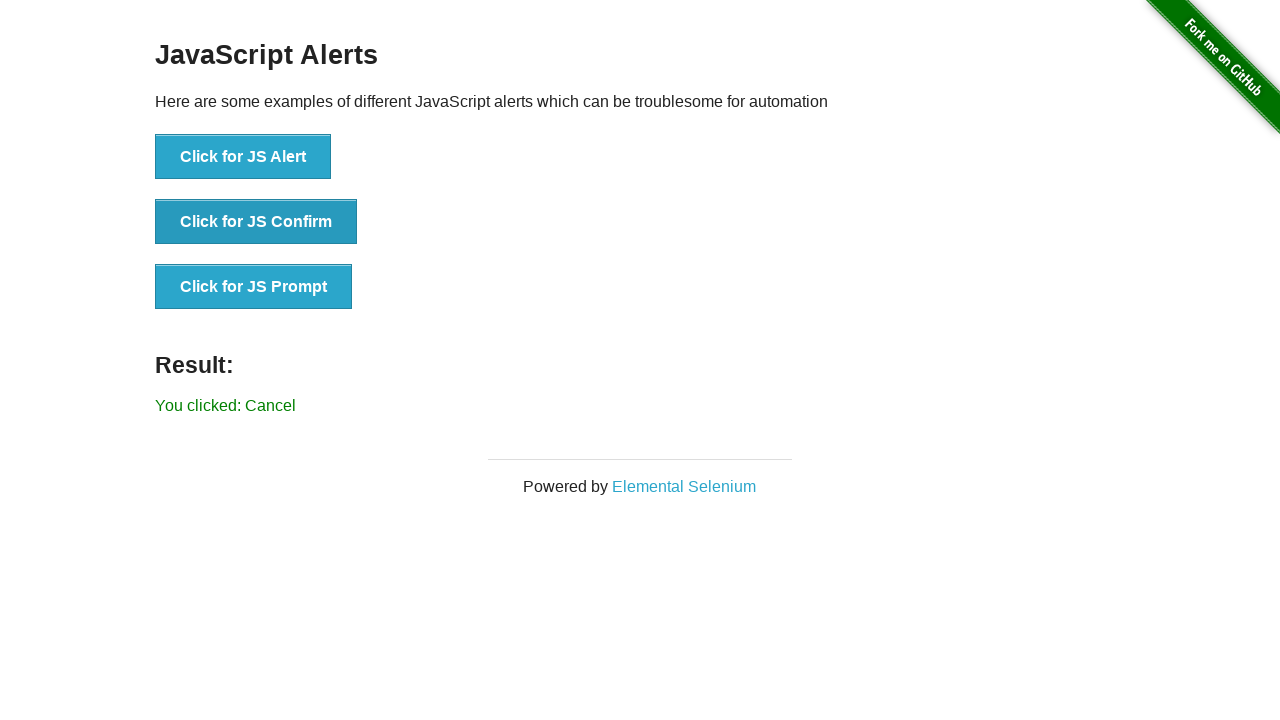

Verified the result message shows 'You clicked: Cancel'
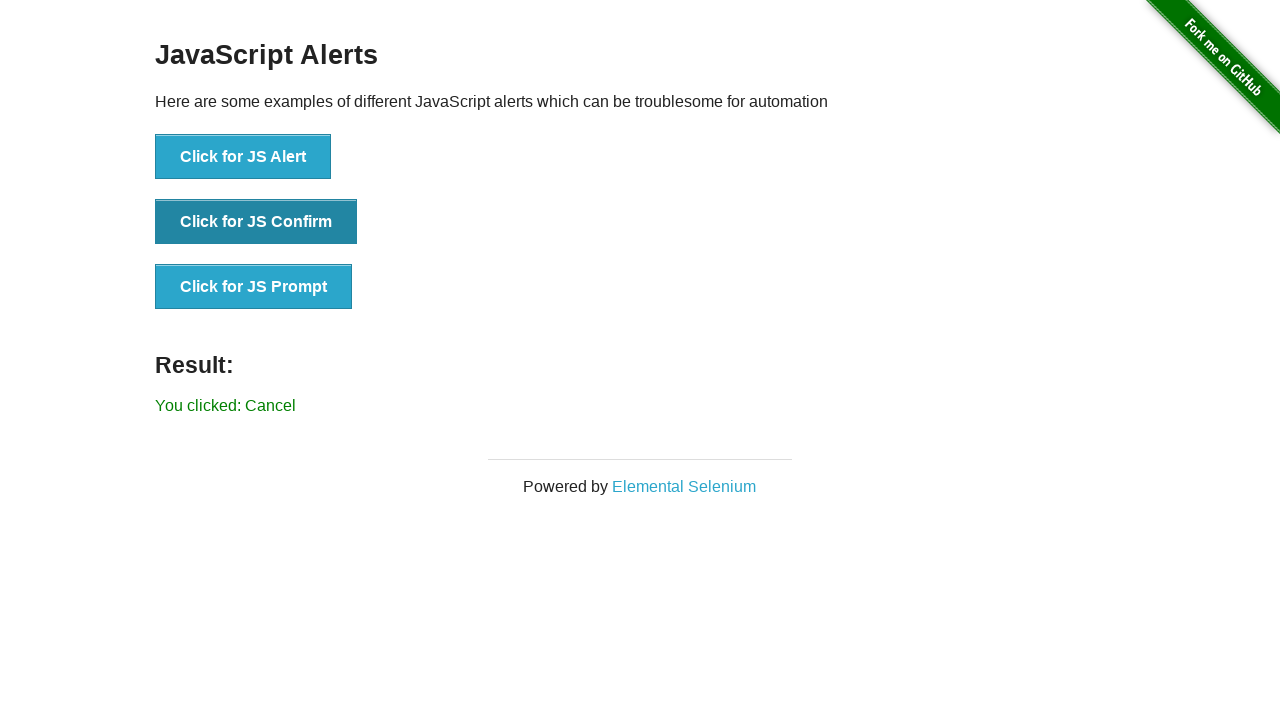

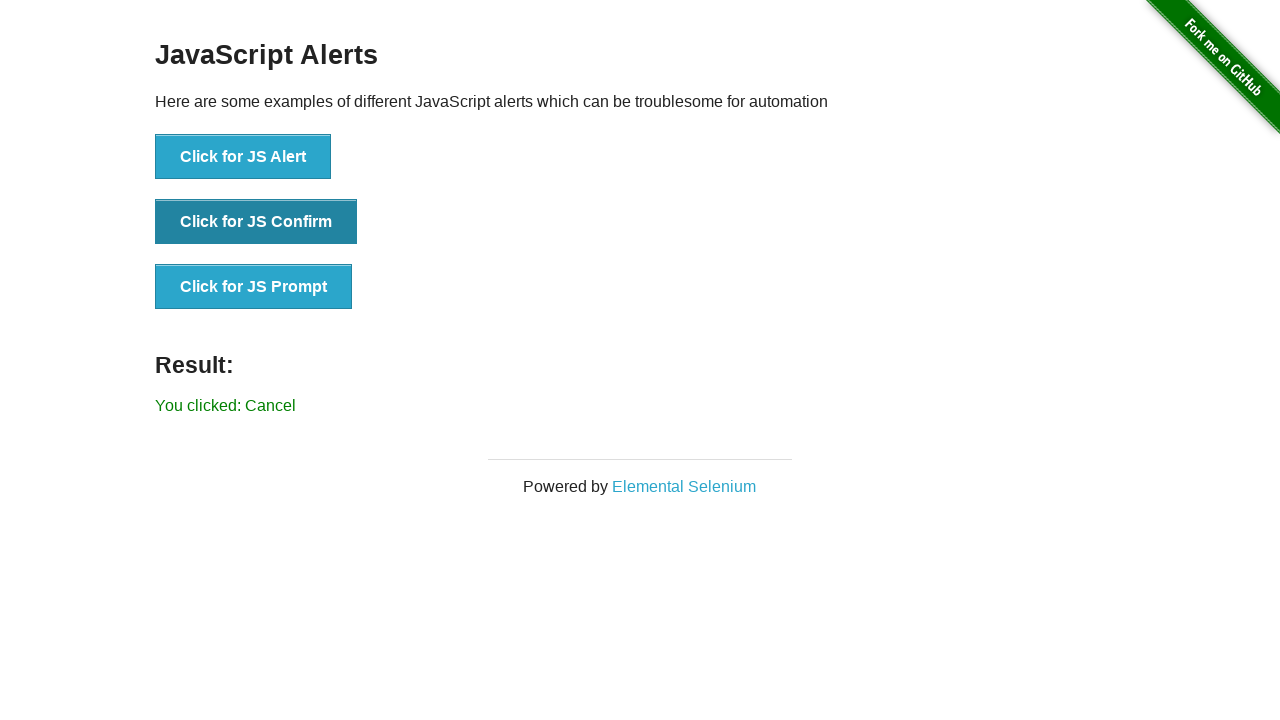